Navigates to a band's website and clicks on a menu item to verify specific content

Starting URL: https://louna.ru/

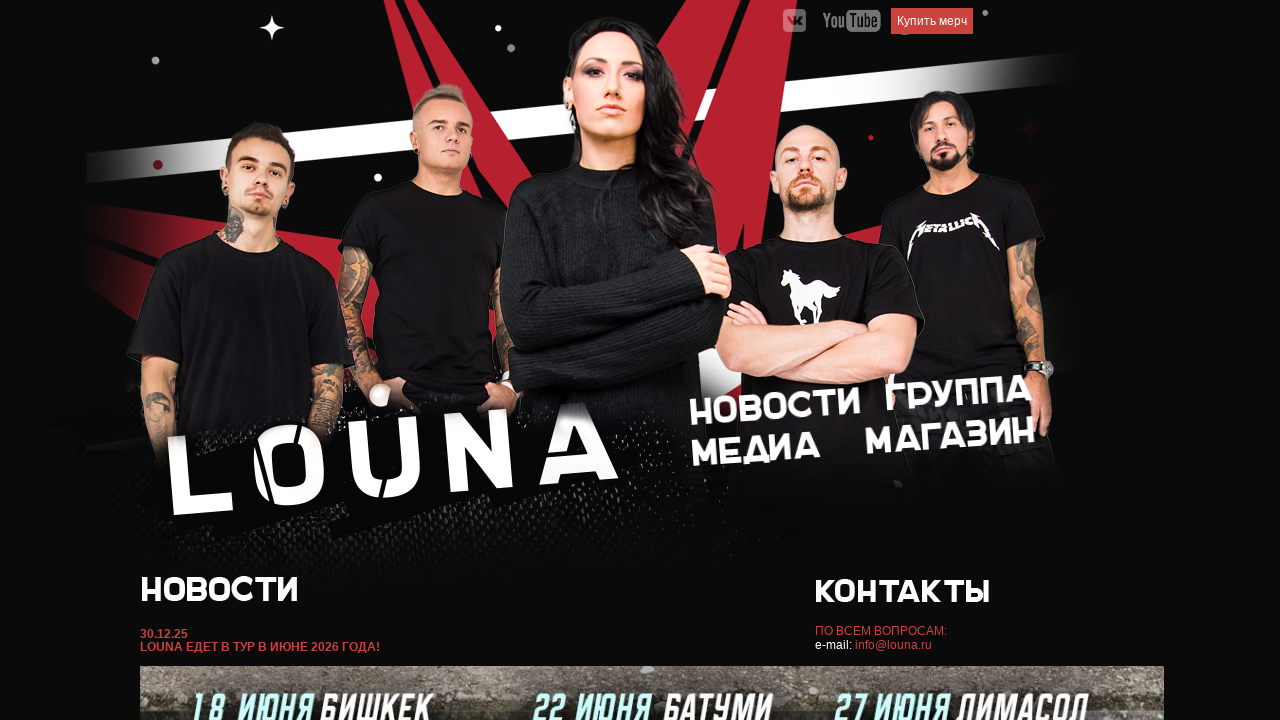

Clicked on menu item in band's website navigation at (959, 396) on xpath=//div[@id='menu']/a[2]/img
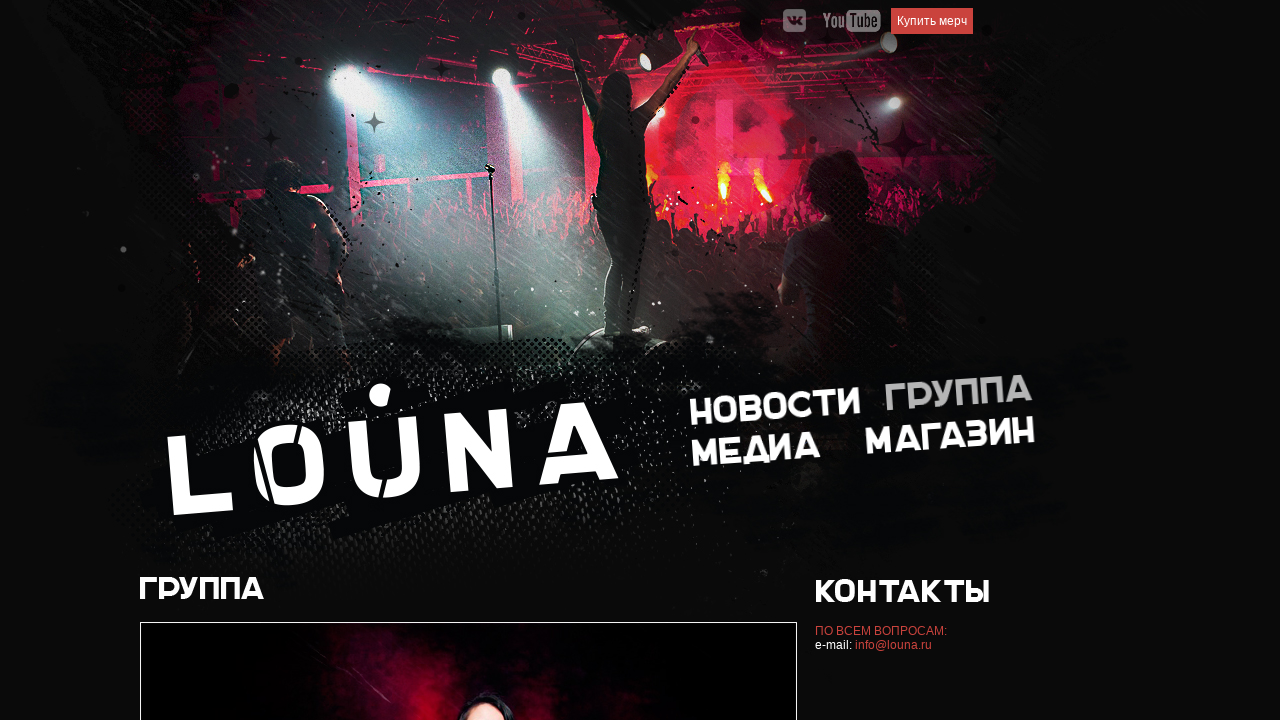

Specific content loaded after menu click
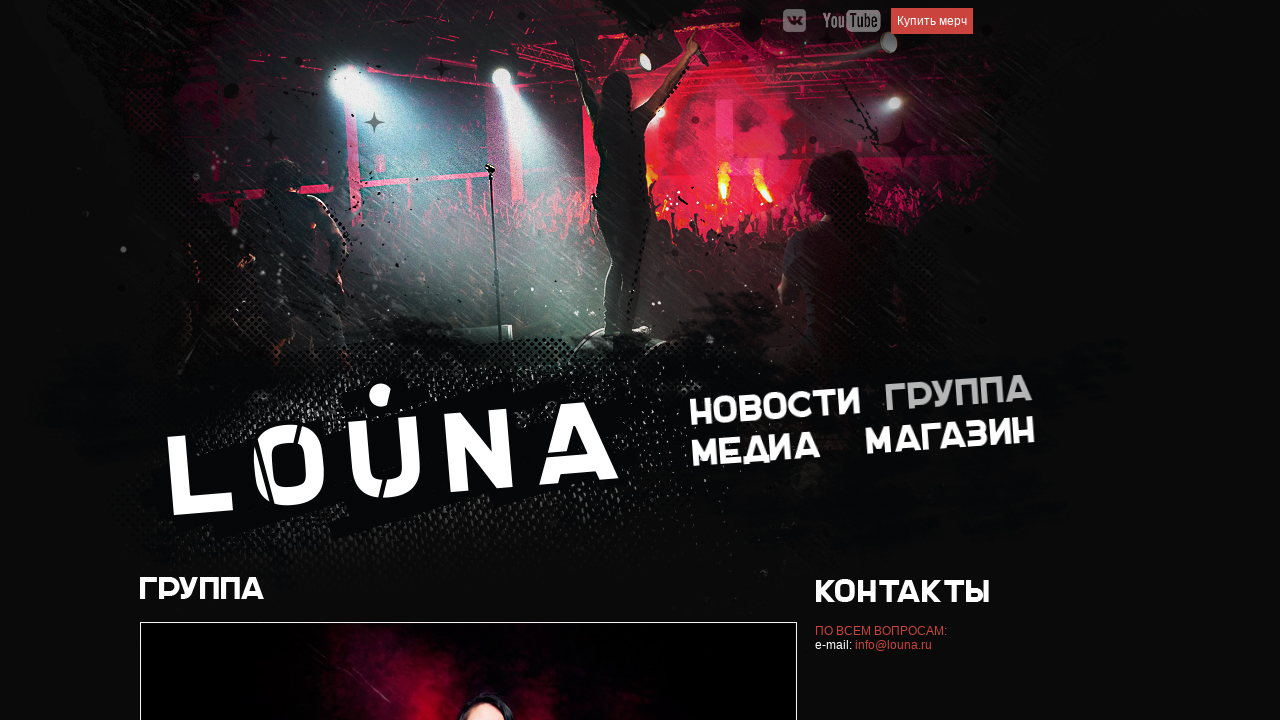

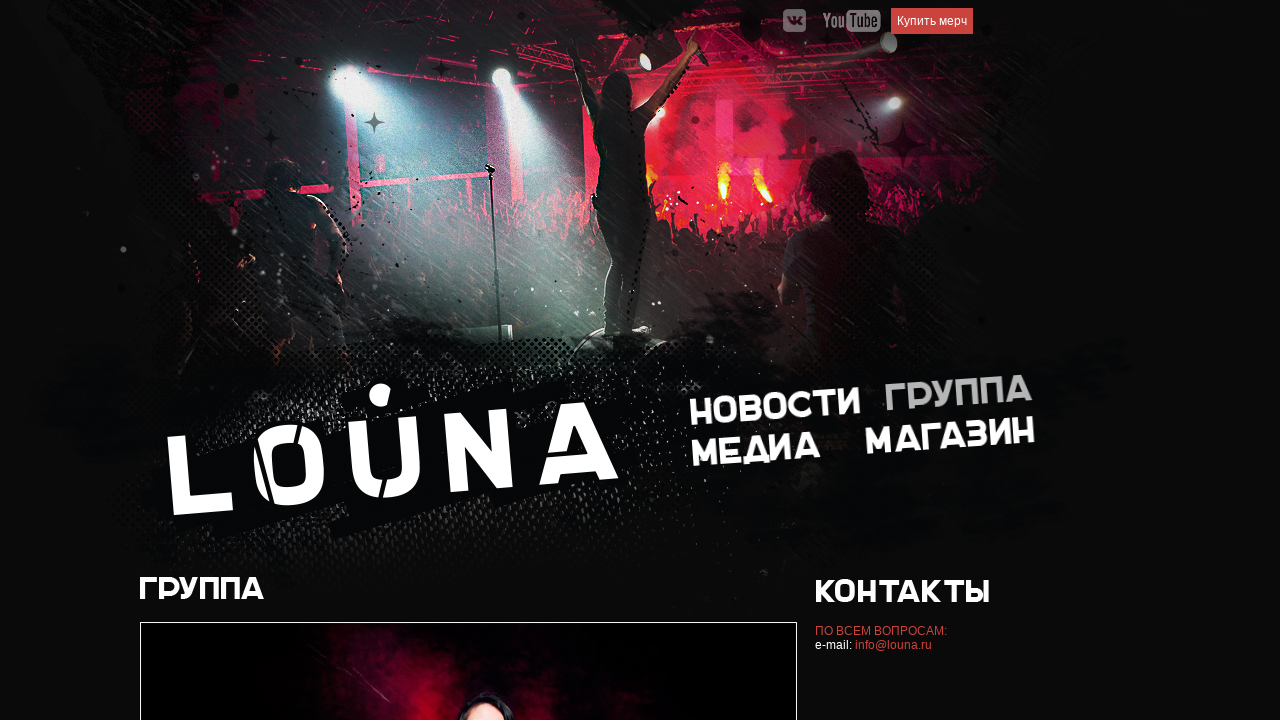